Clicks the Click Me button, verifies confirmation text appears, then refreshes the page and verifies the text is no longer visible

Starting URL: https://demoqa.com/buttons

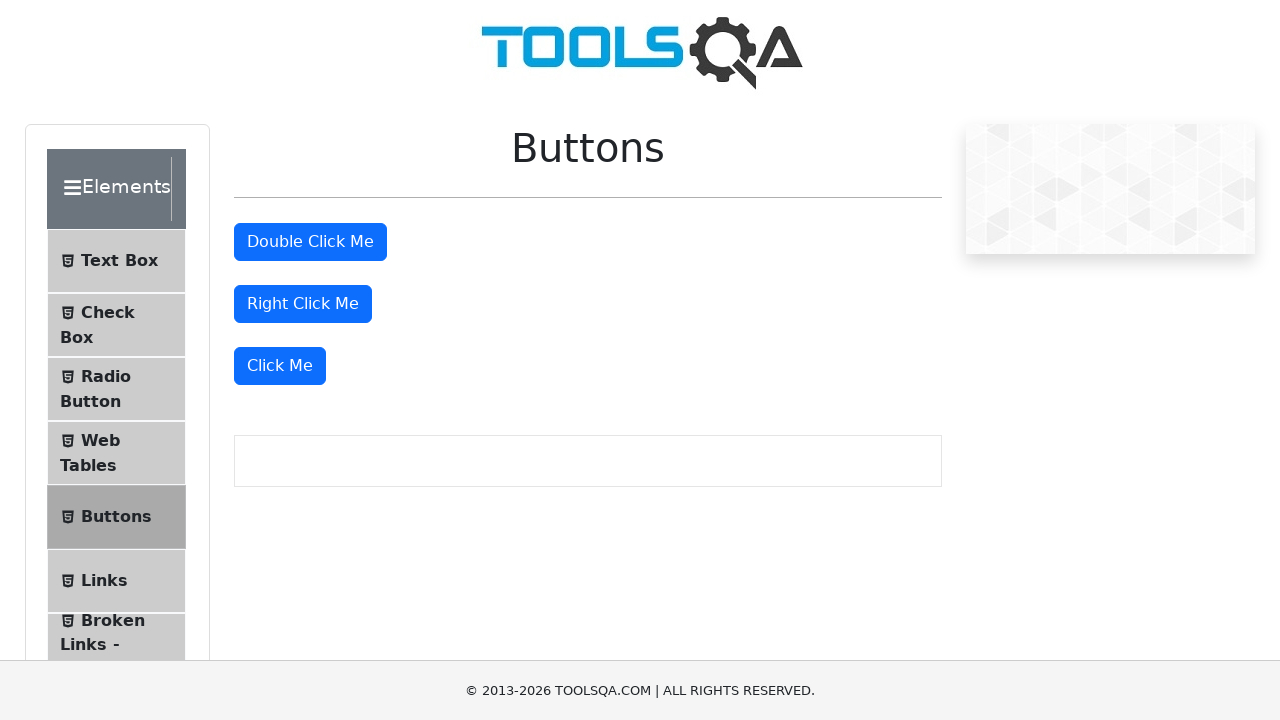

Clicked the 'Click Me' button at (280, 366) on internal:role=button[name="Click Me"s]
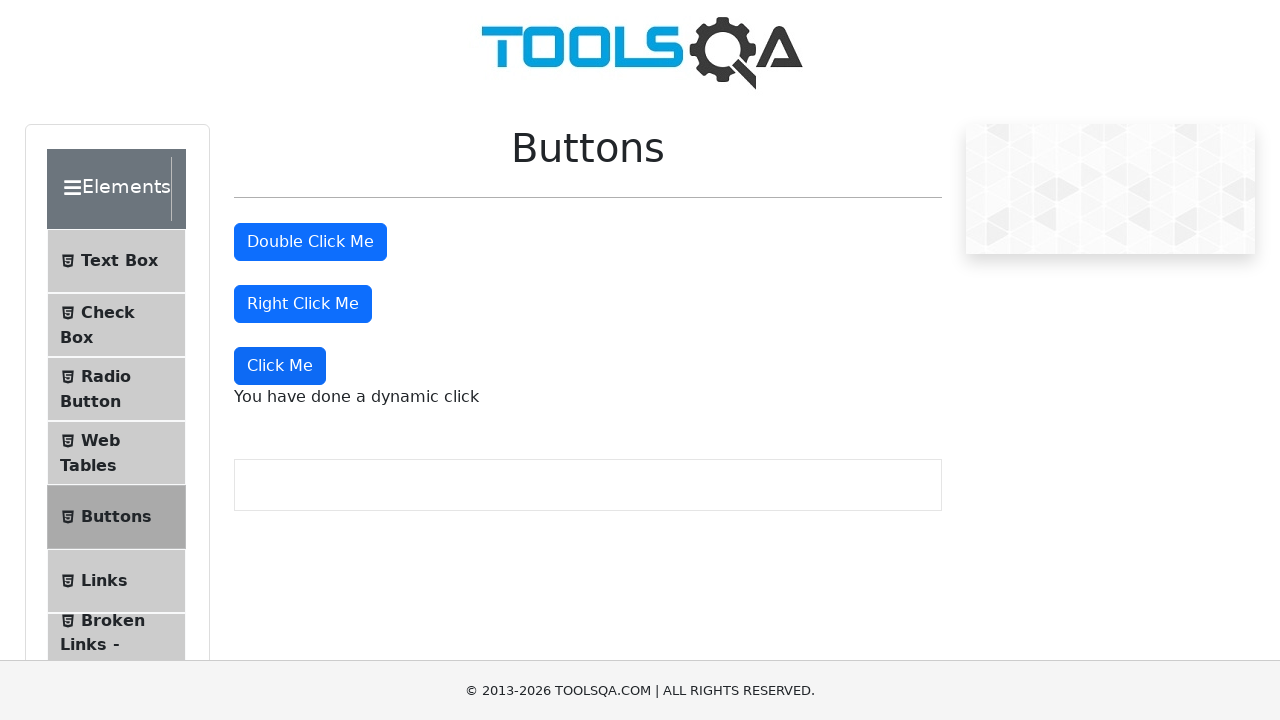

Verified confirmation text 'You have done a dynamic click' is visible
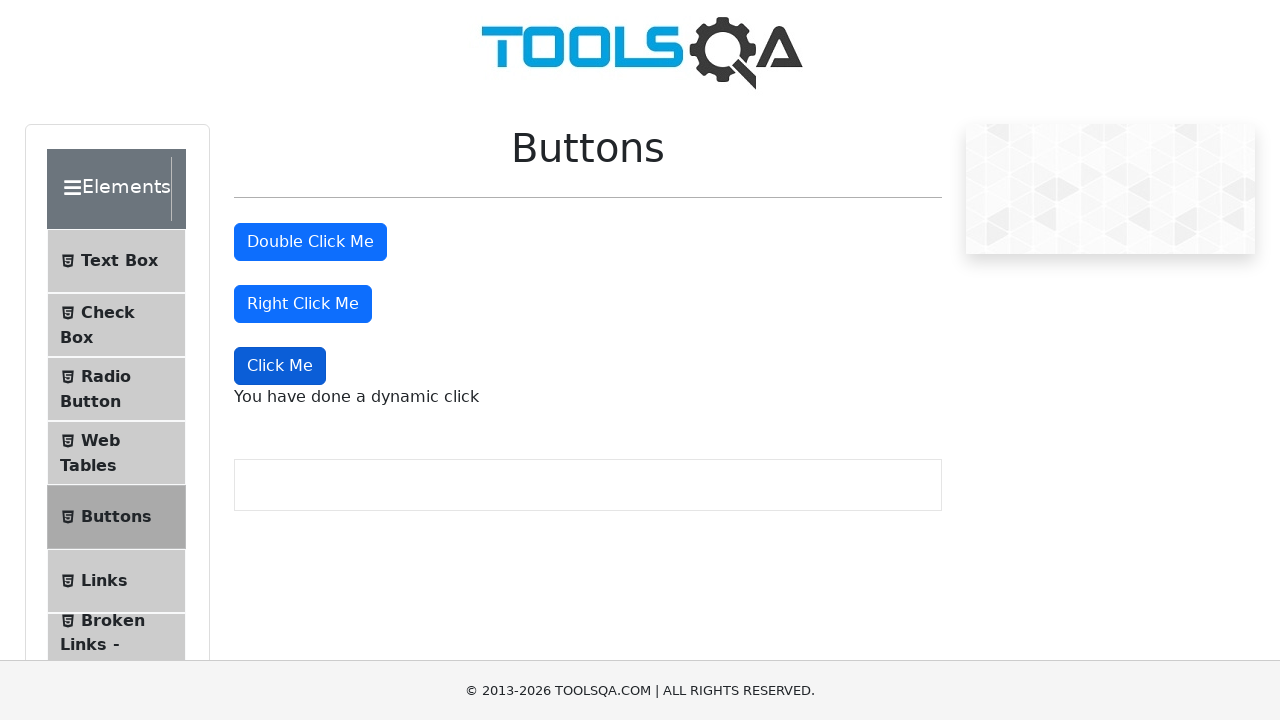

Refreshed the page
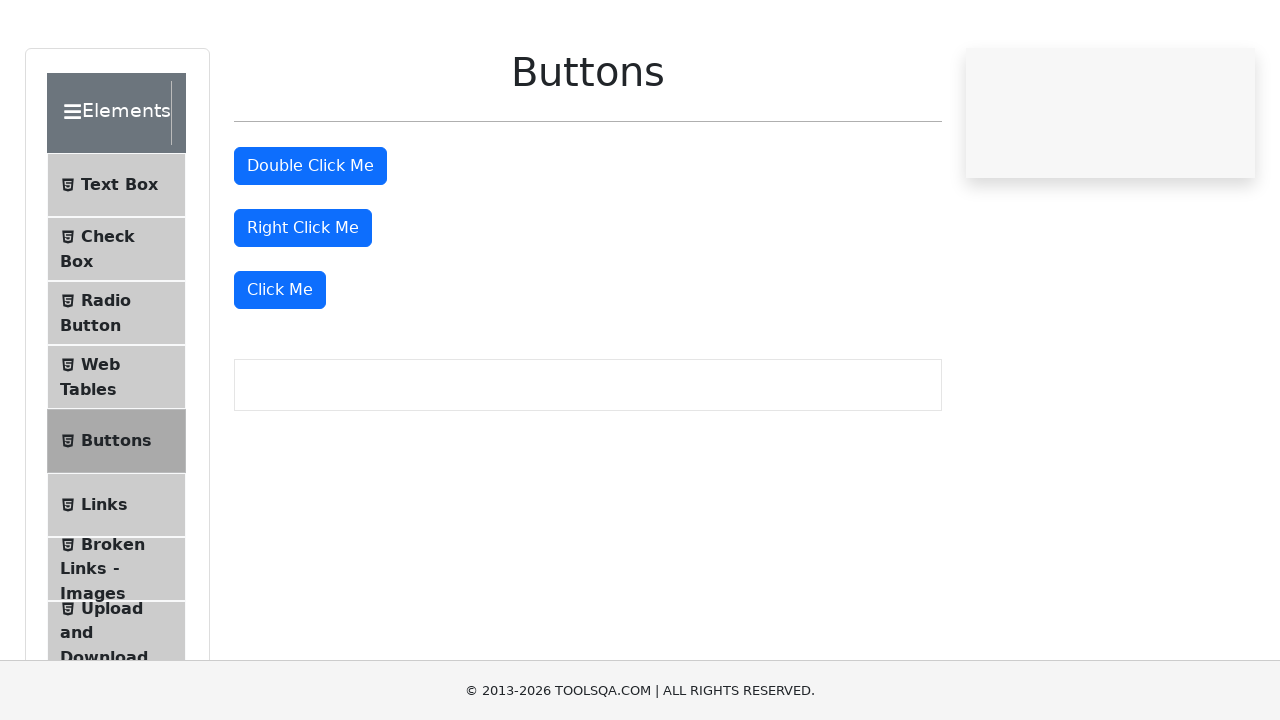

Verified 'Click Me' button is visible after page refresh
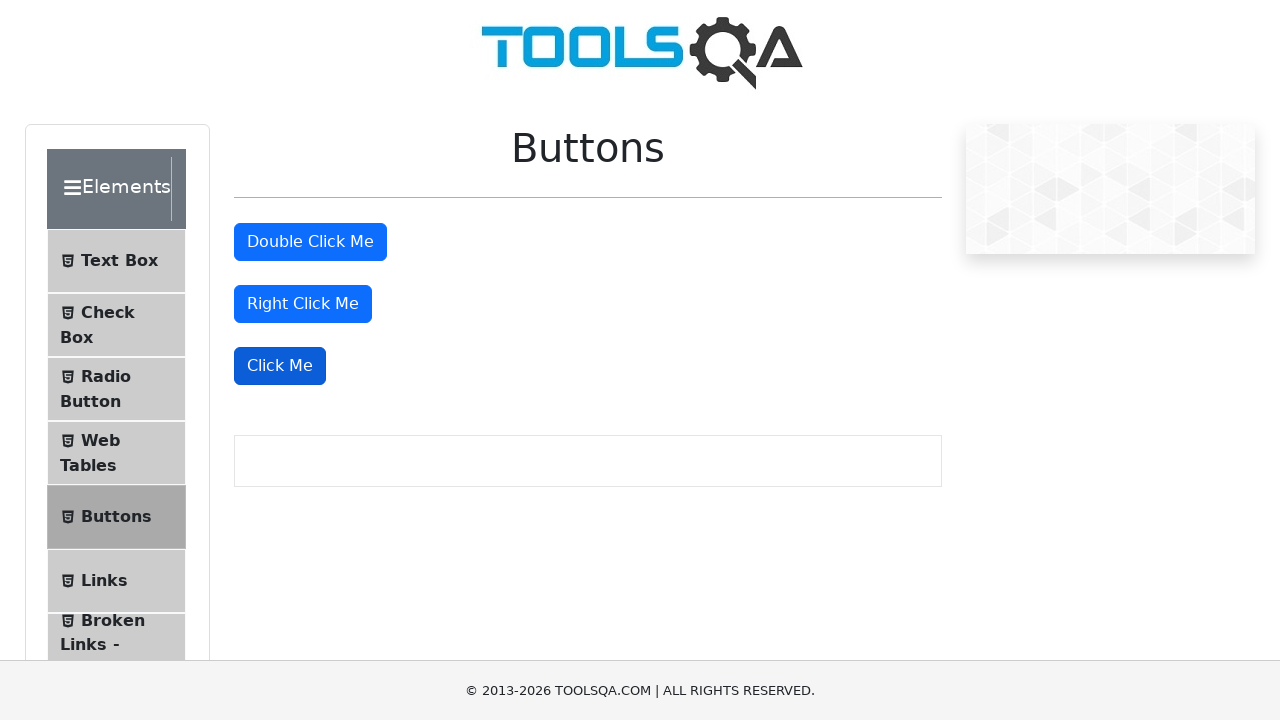

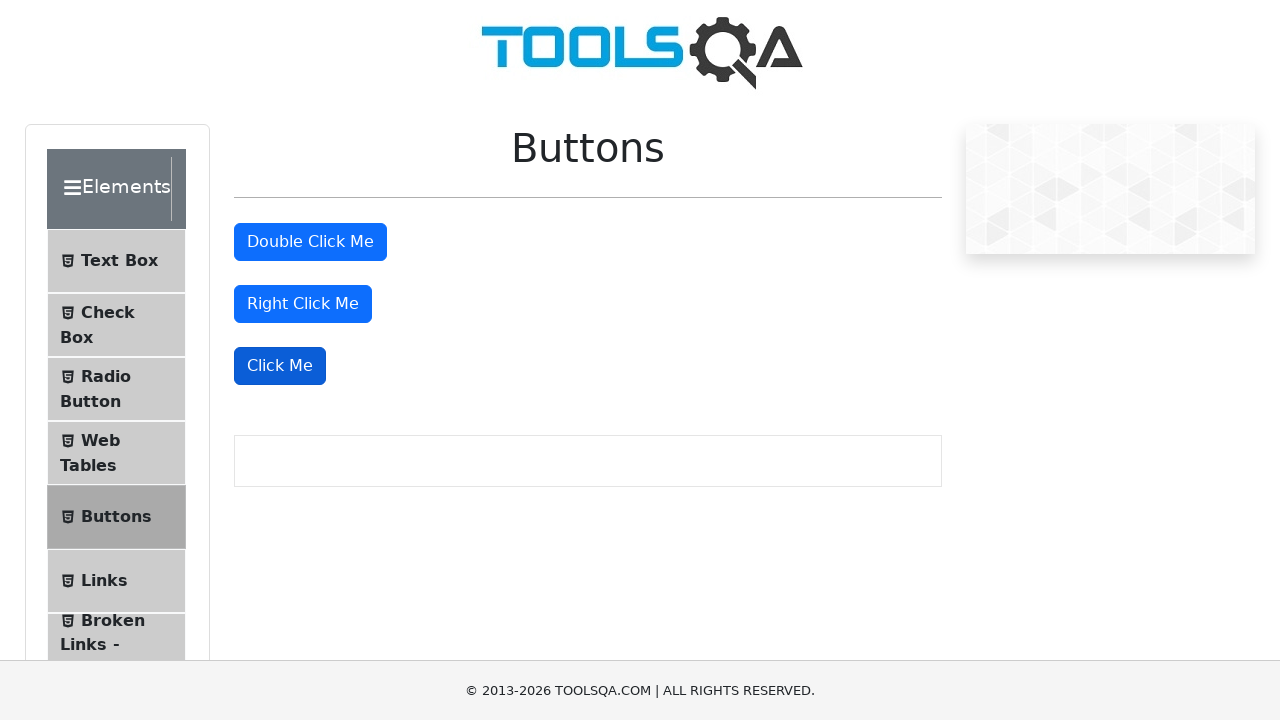